Tests a registration form by filling in required fields (first name, last name, and email) and verifying successful submission

Starting URL: http://suninjuly.github.io/registration1.html

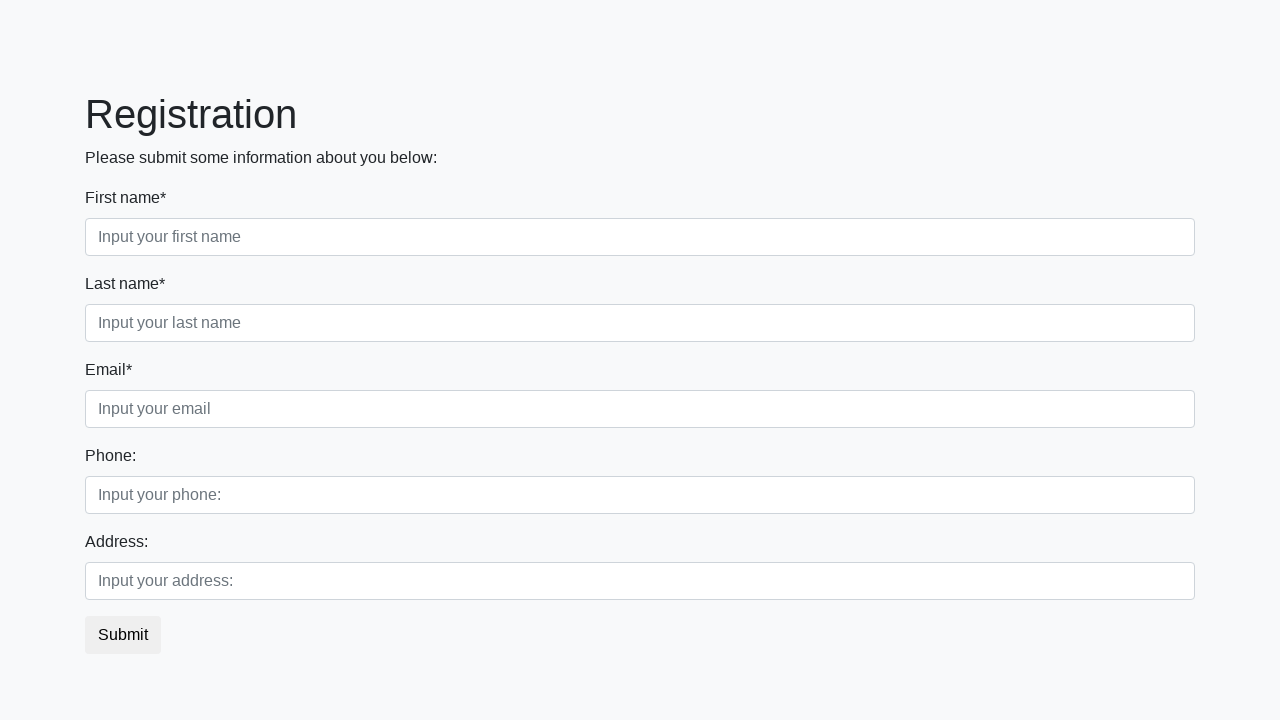

Navigated to registration form page
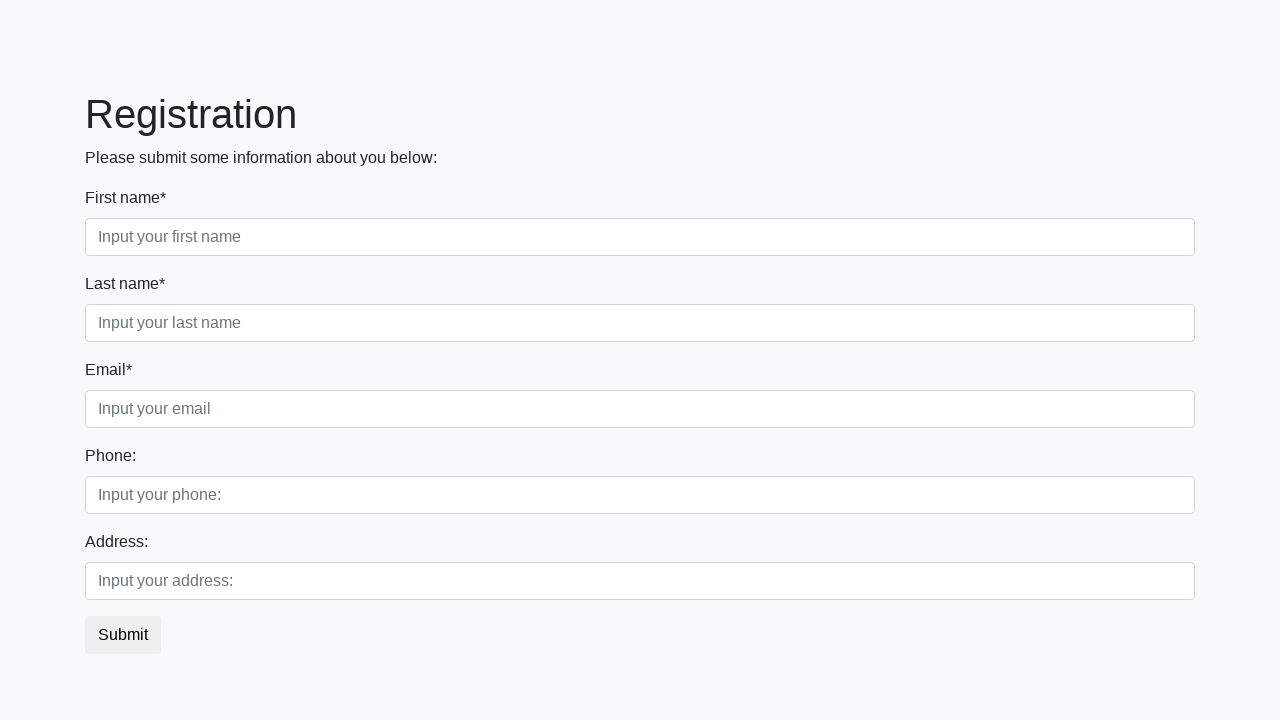

Filled first name field with 'Ivan' on input.form-control.first[required]
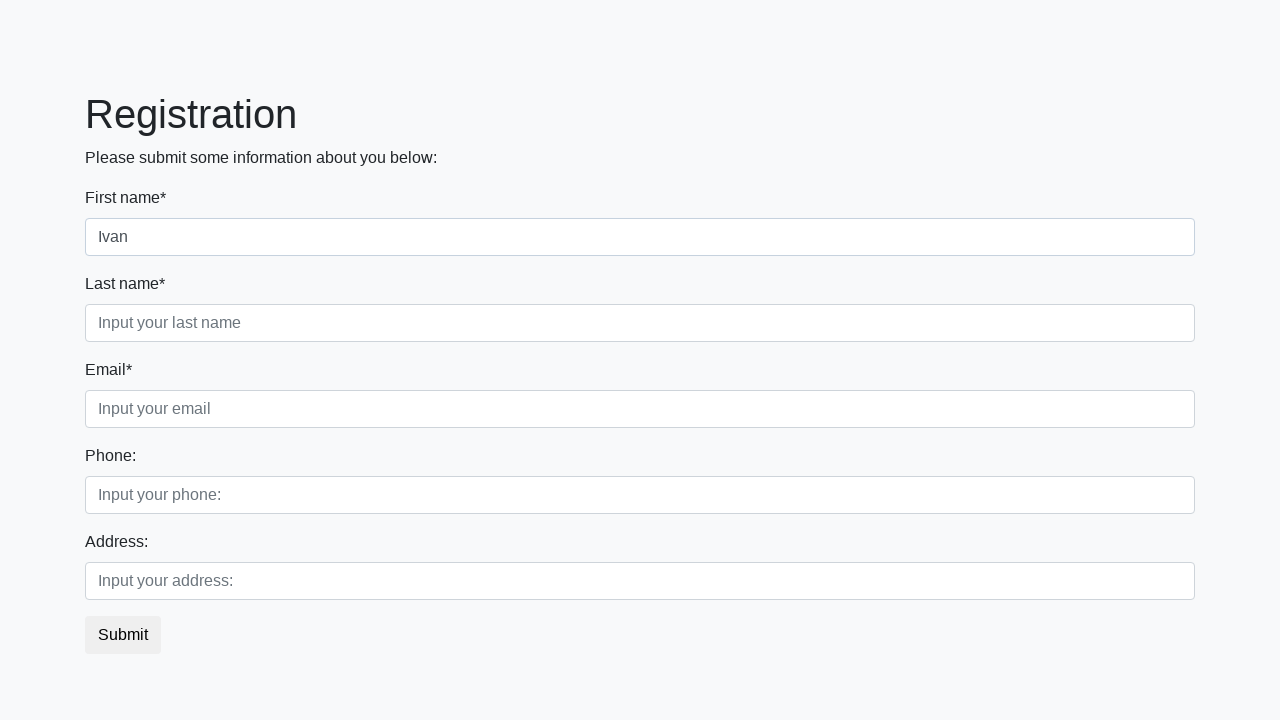

Filled last name field with 'Petrov' on input.form-control.second[required]
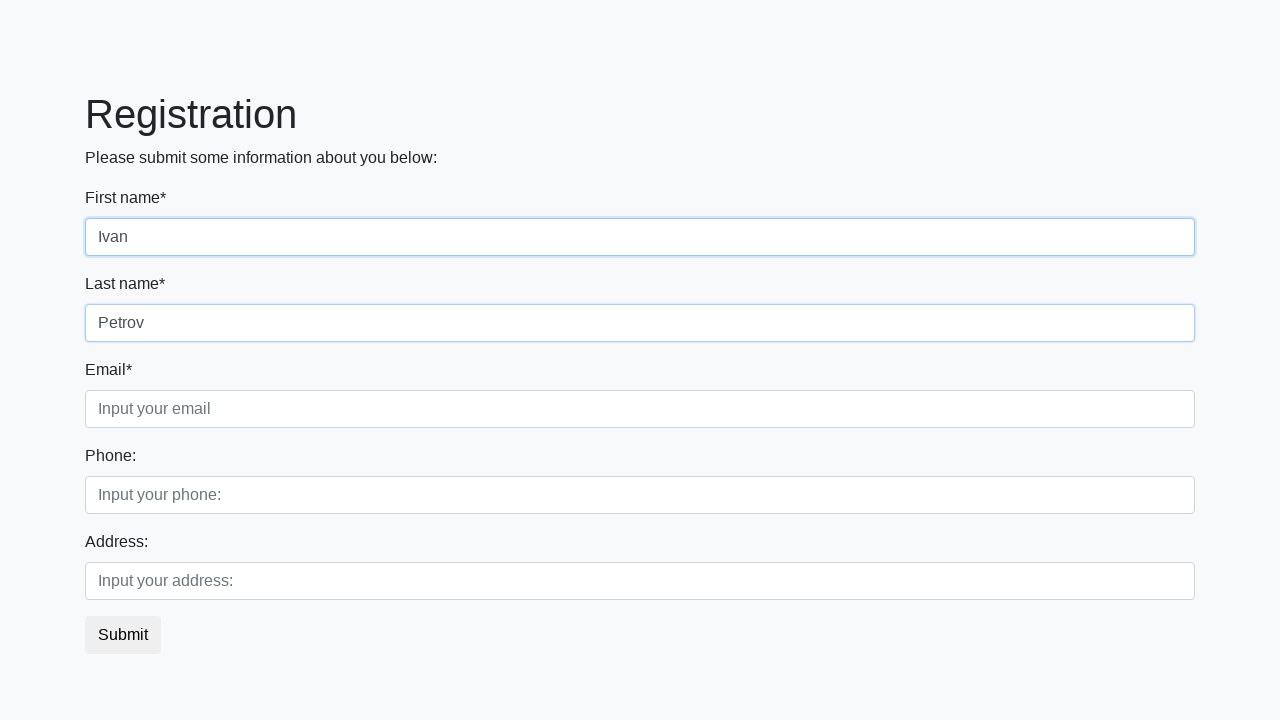

Filled email field with 'ivan.petrov@example.com' on input.form-control.third[required]
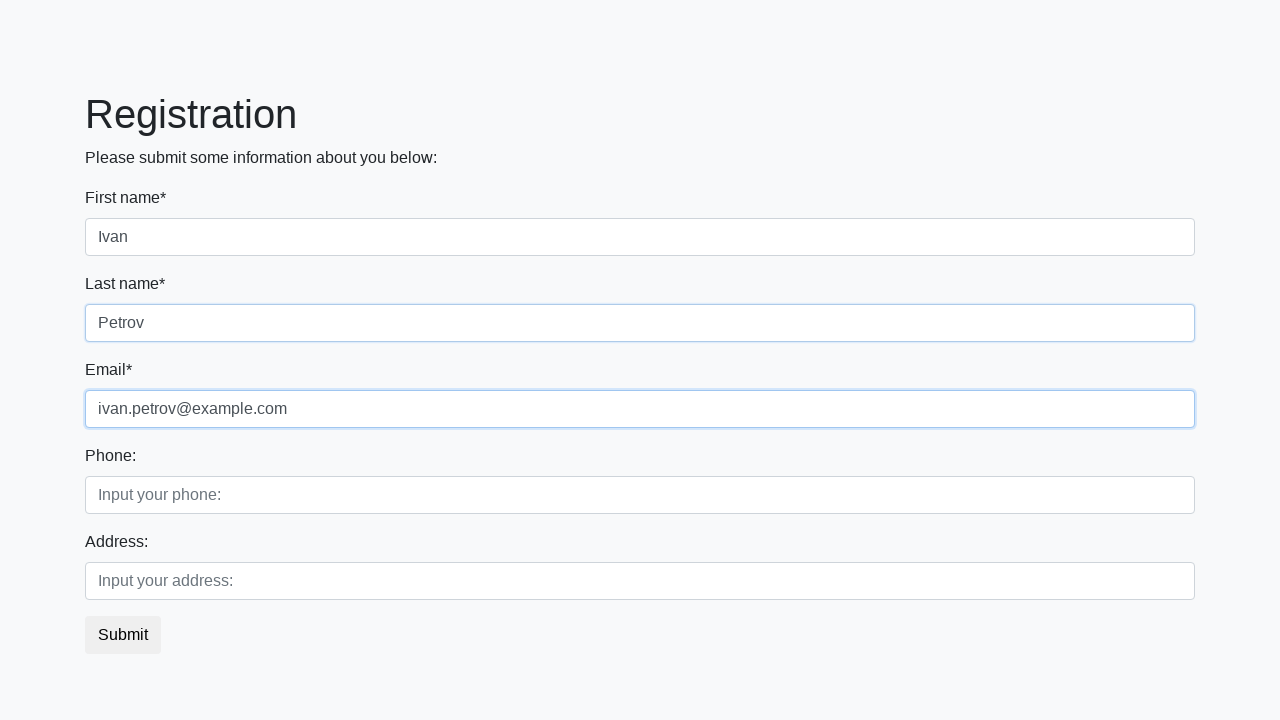

Clicked submit button to register at (123, 635) on button.btn
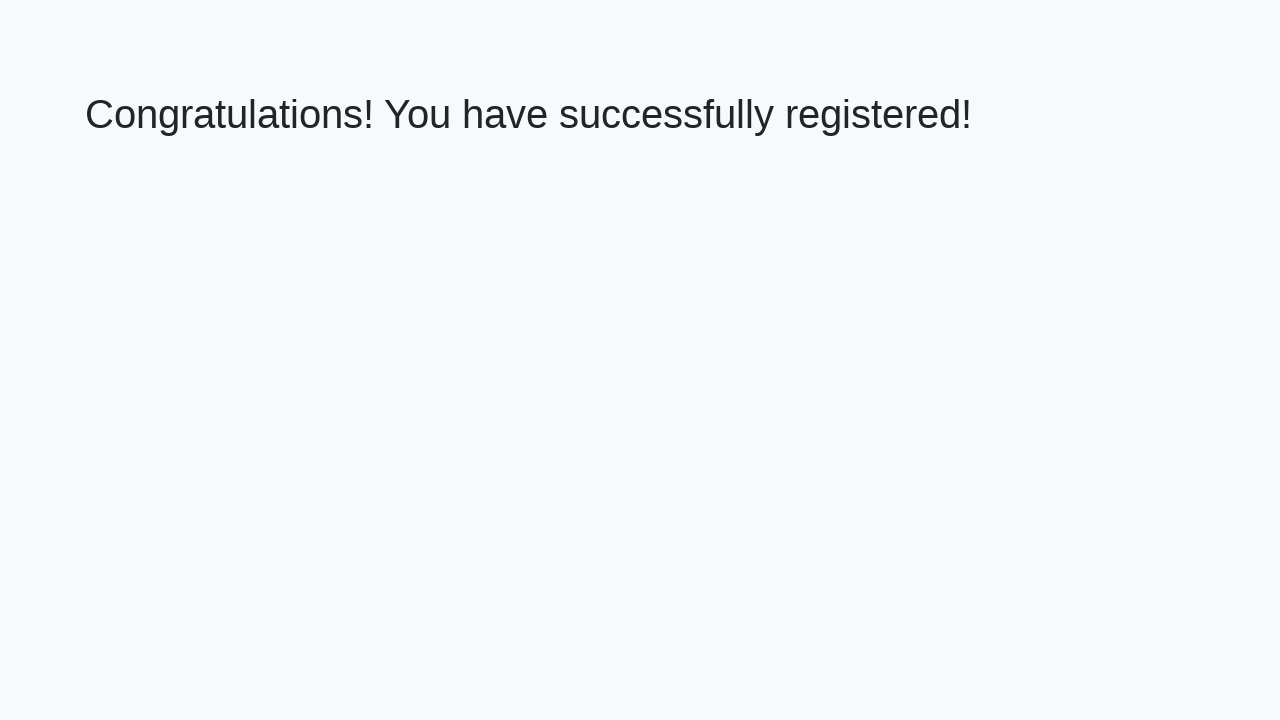

Success message appeared on the page
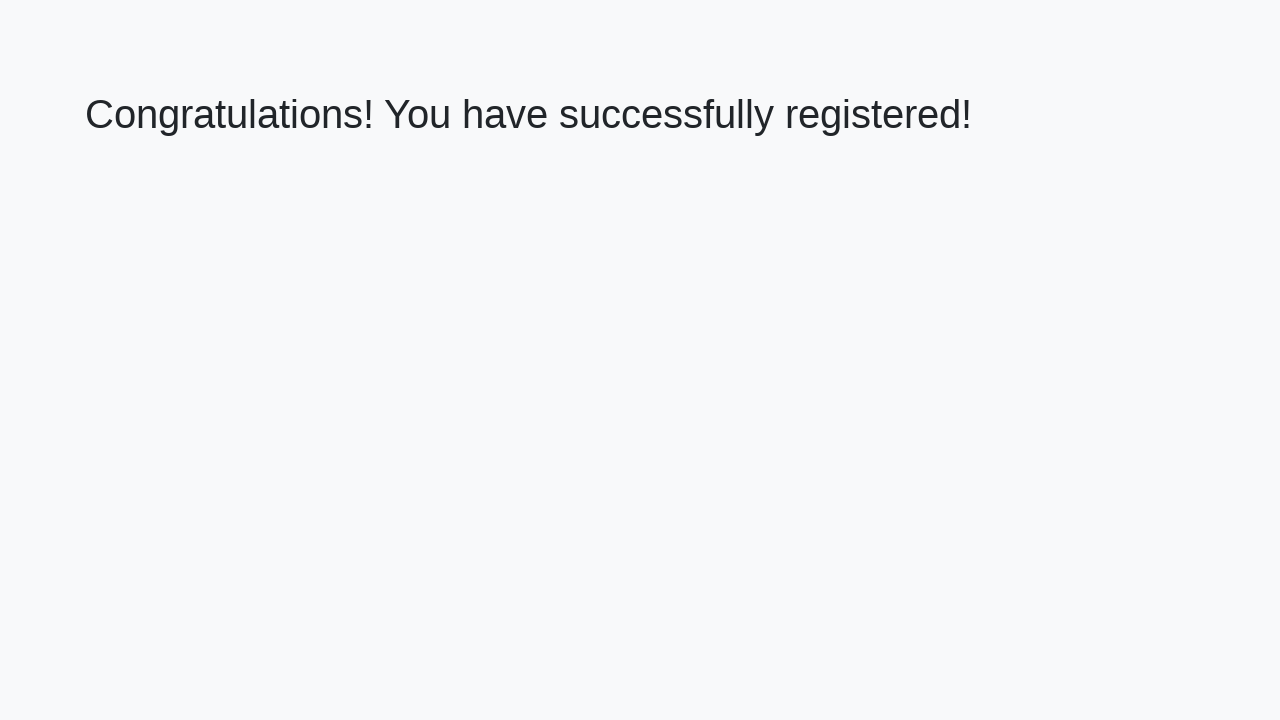

Retrieved success message text: 'Congratulations! You have successfully registered!'
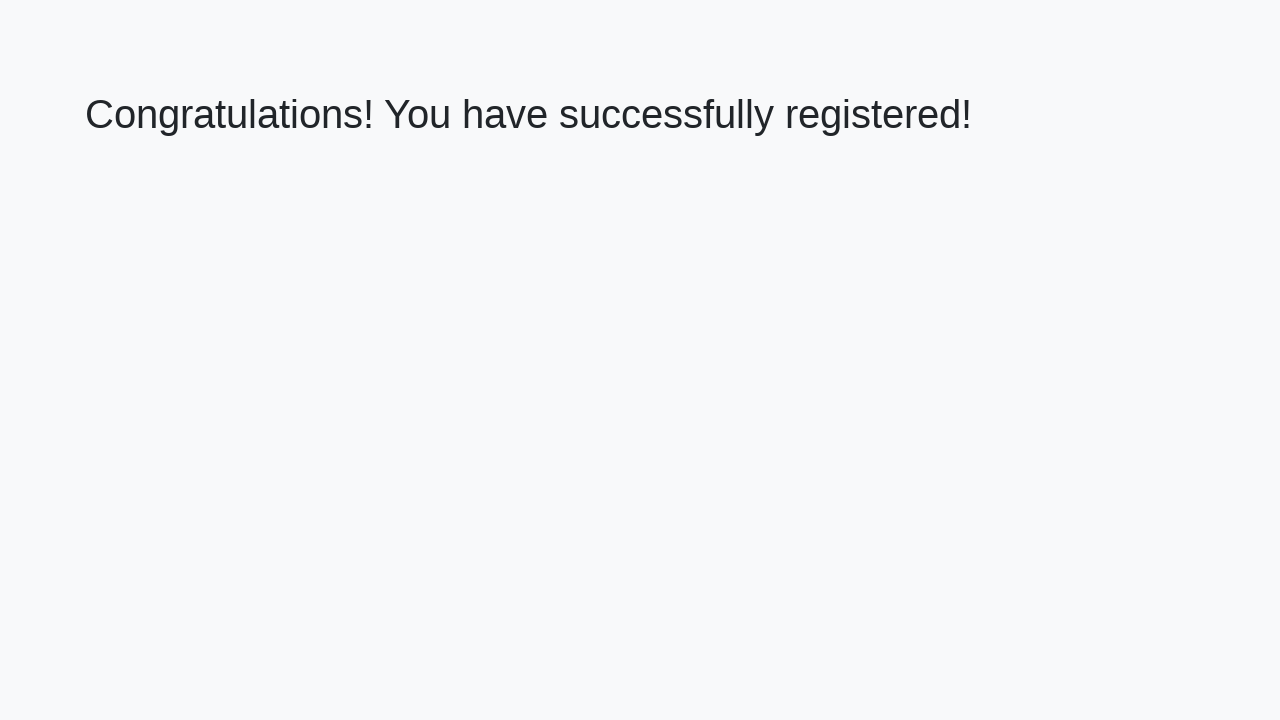

Verified success message matches expected text
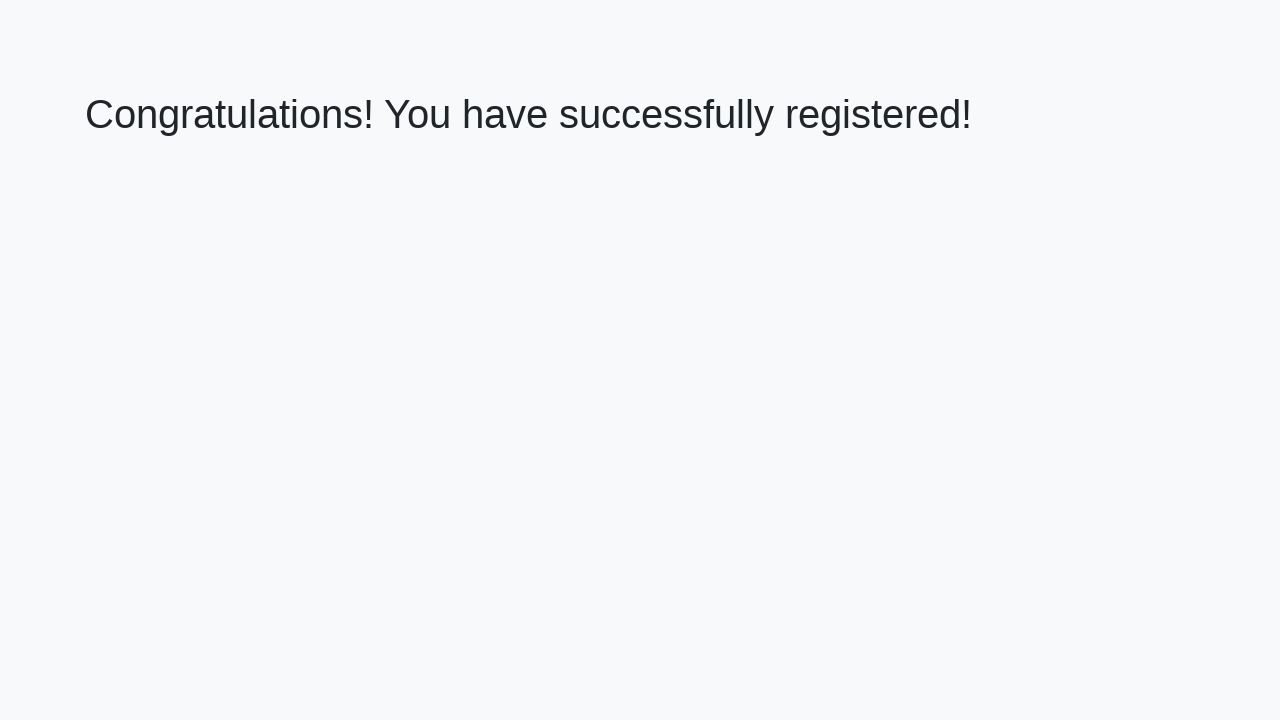

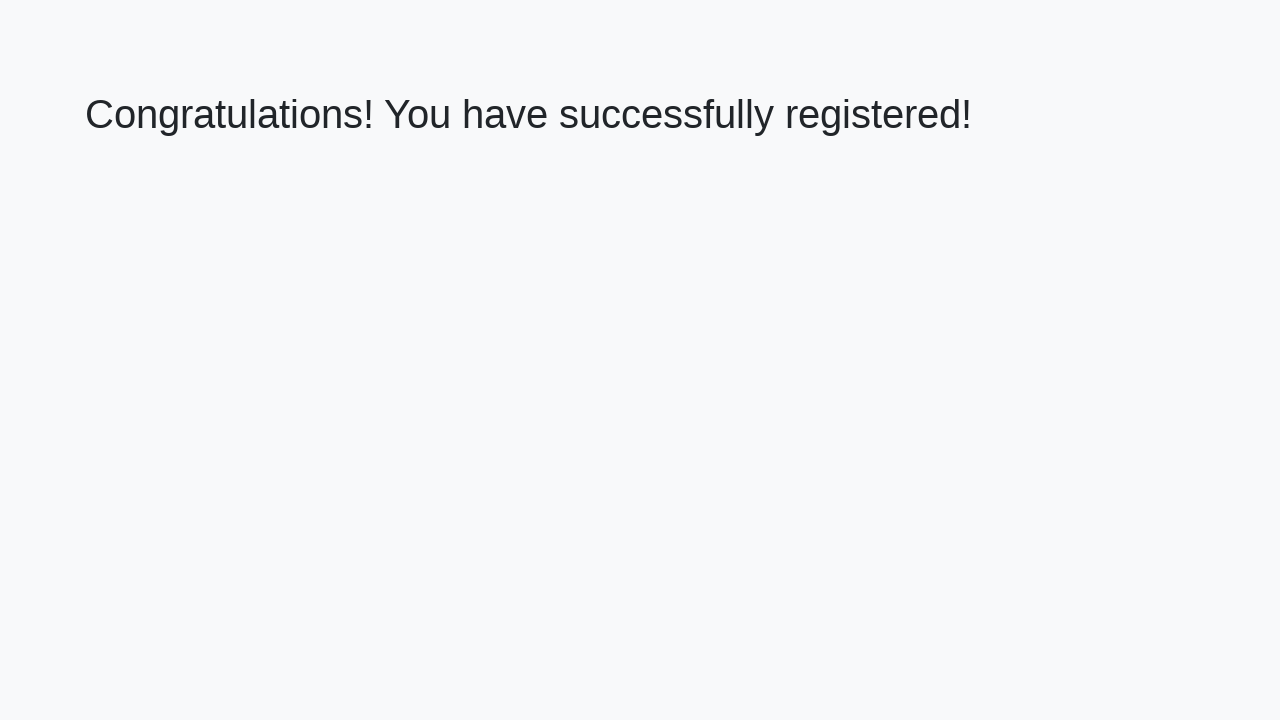